Navigates to DemoQA elements page, verifies that there are 6 header elements, prints their text, and verifies all are visible

Starting URL: https://demoqa.com/elements

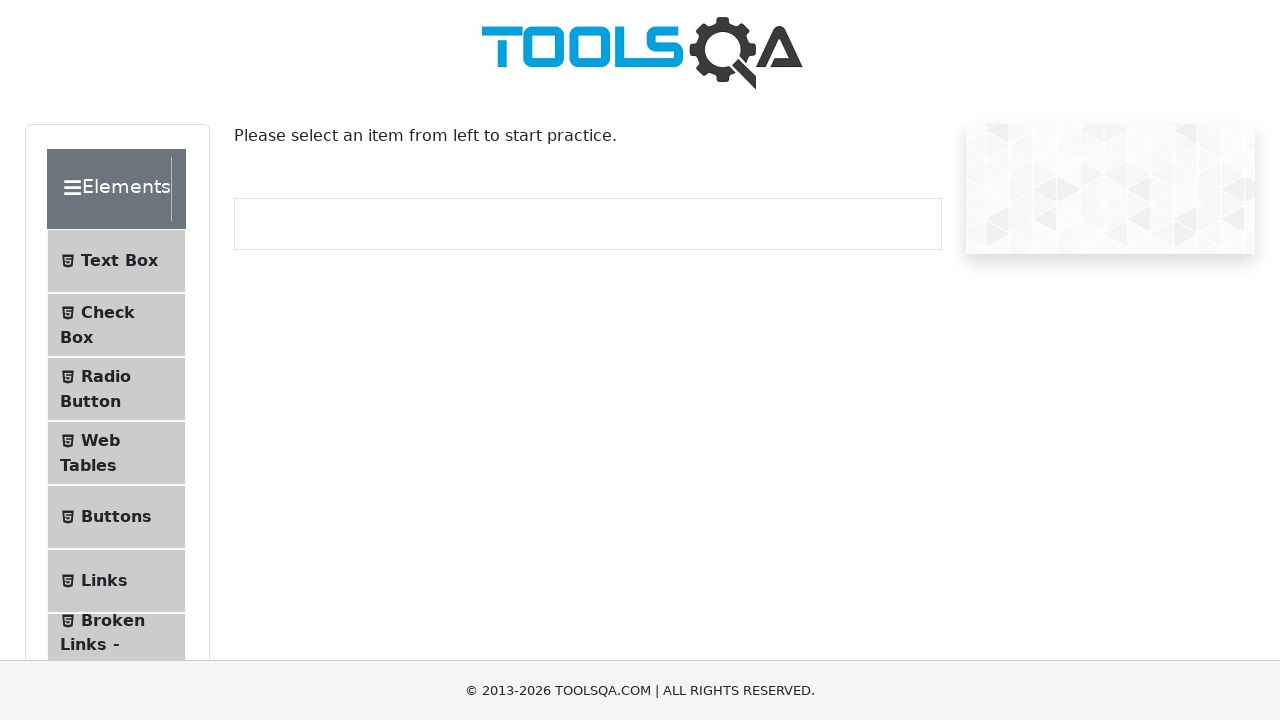

Navigated to DemoQA elements page
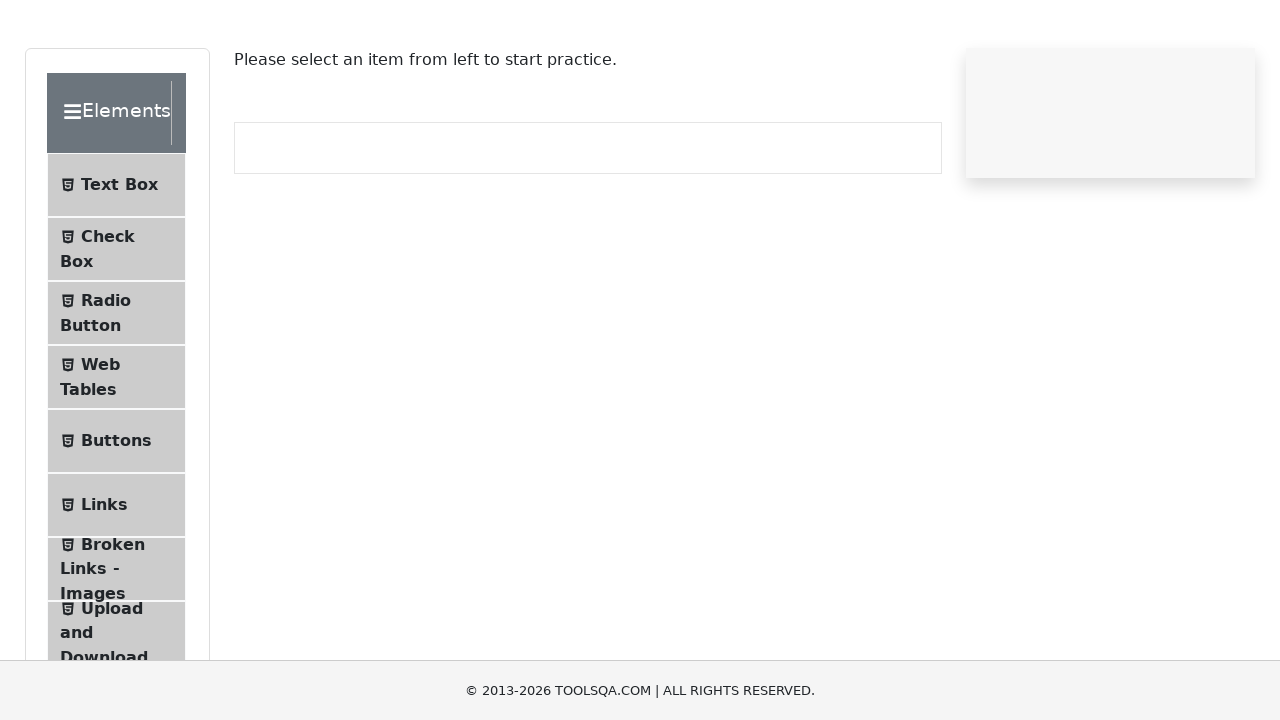

Retrieved all header text elements
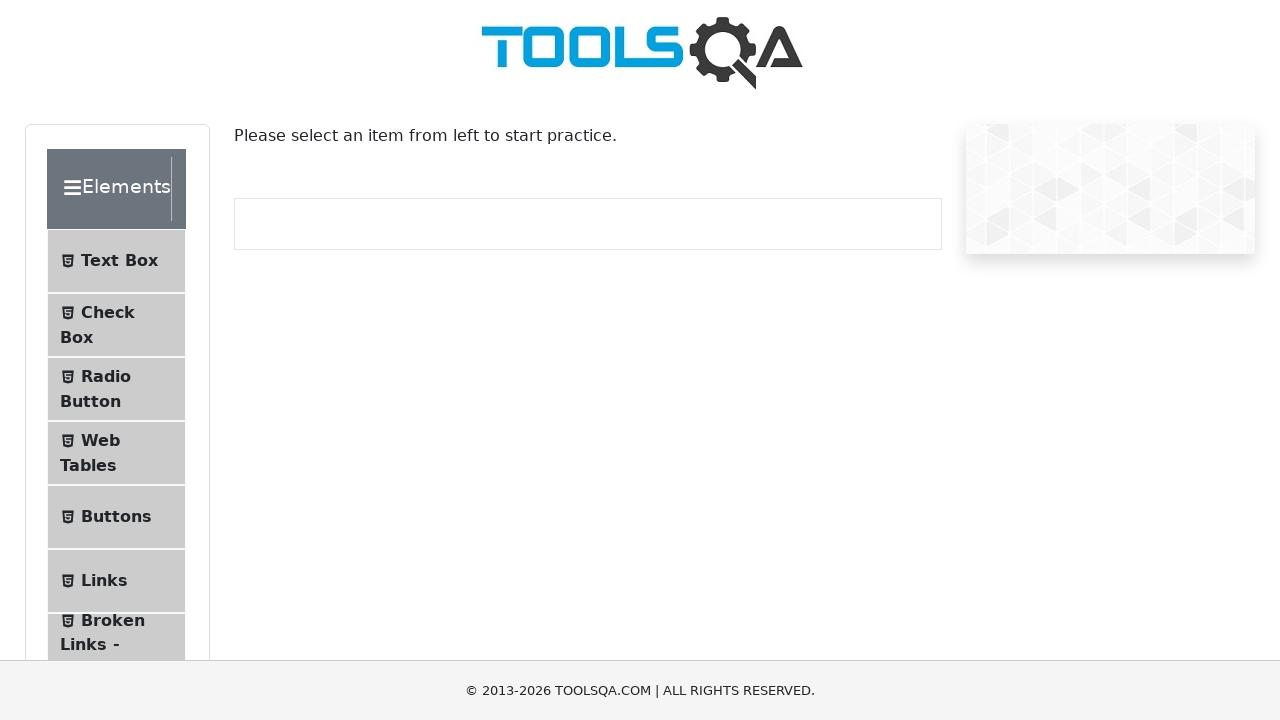

Verified that there are 6 header elements
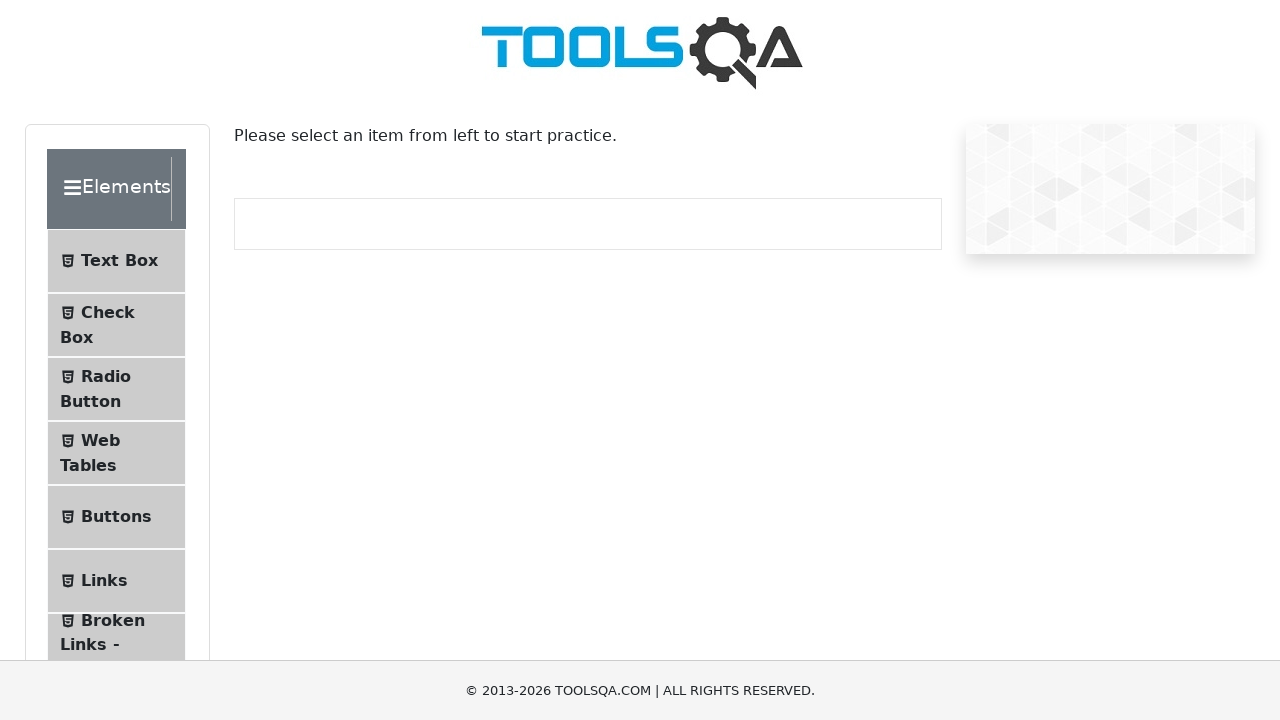

Printed text content of all 6 header elements
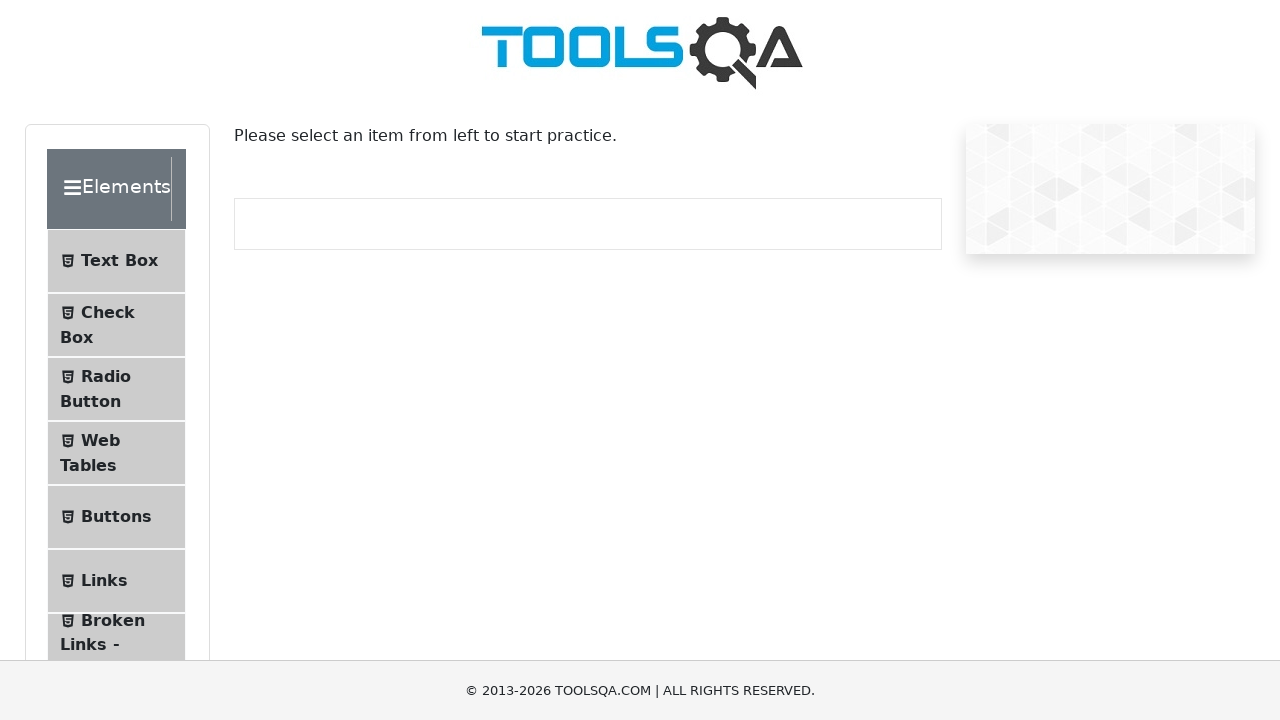

Verified that all 6 header elements are visible
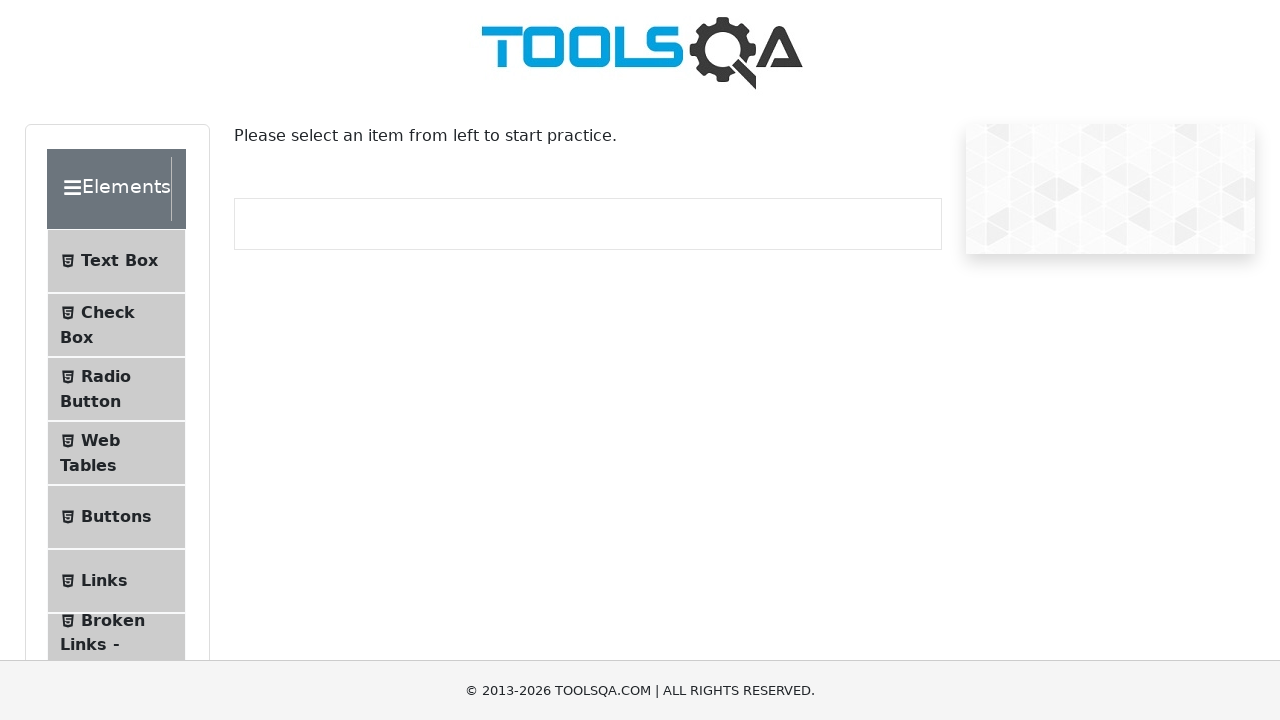

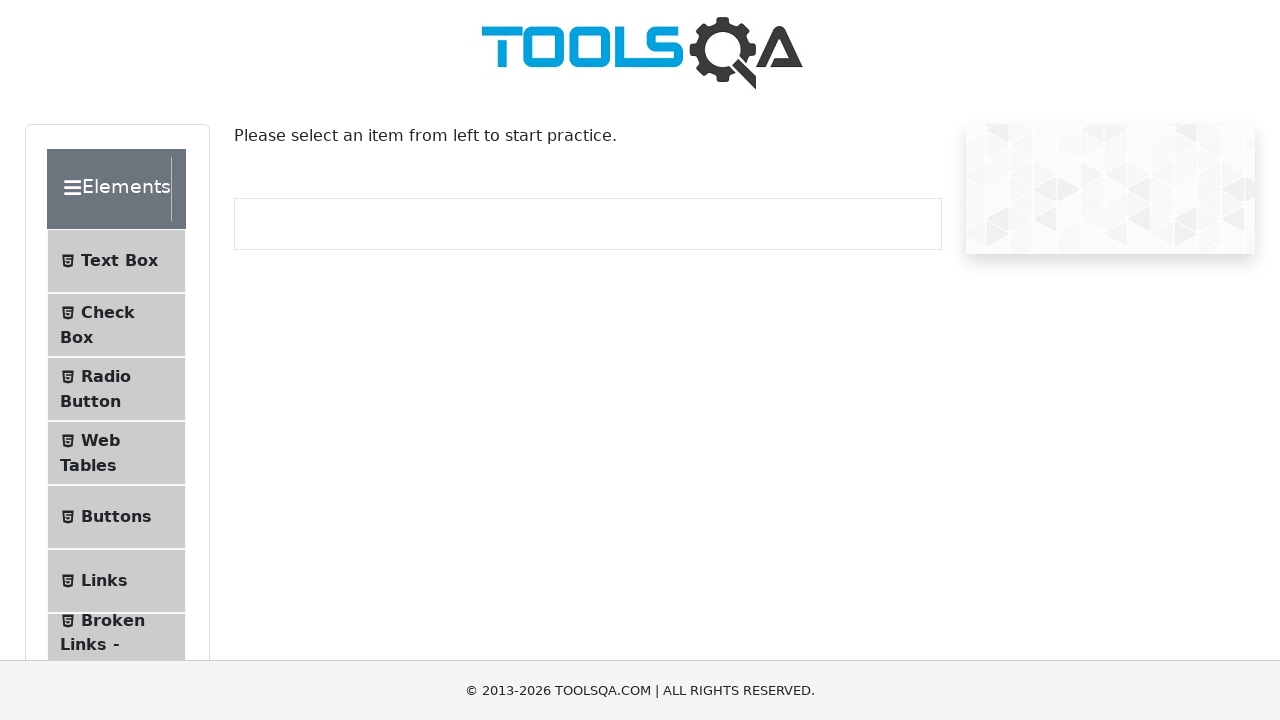